Tests that navigating to Content > Language settings shows language options including English and Spanish

Starting URL: https://yayu.dev

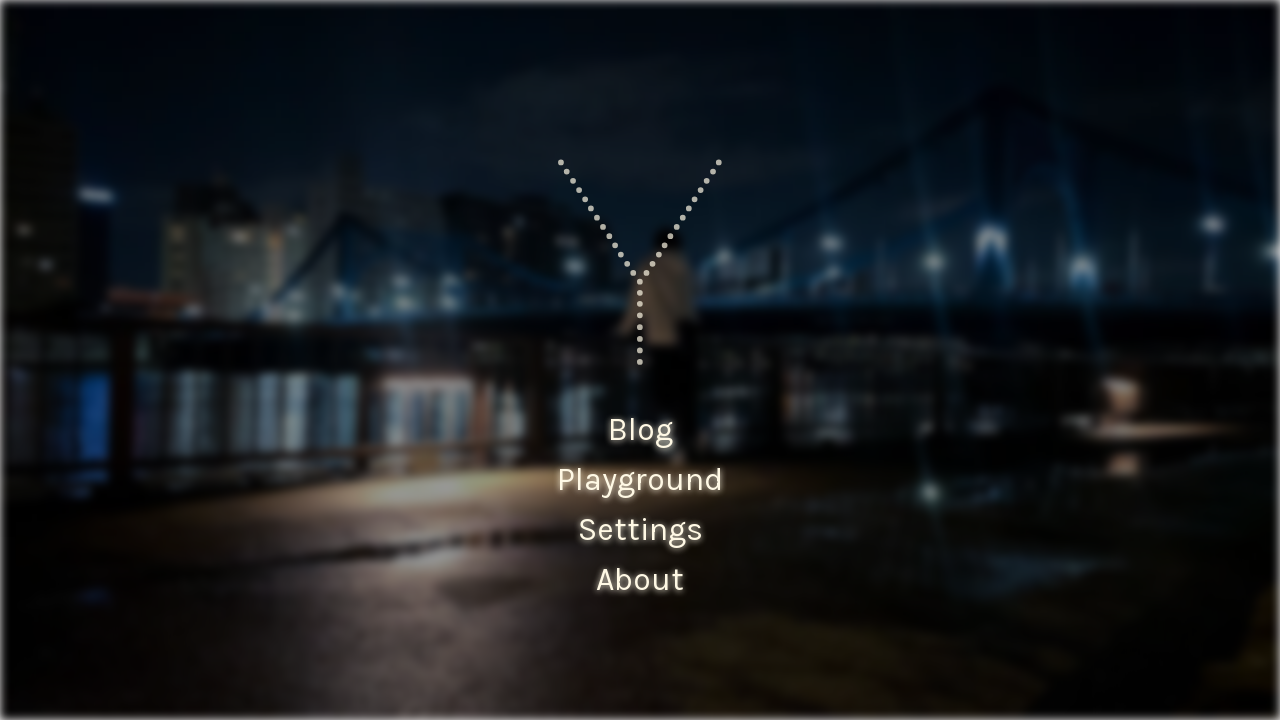

Clicked Settings link to open menu at (640, 530) on internal:testid=[data-testid="home-menu-item__click-link"s] >> internal:text="Se
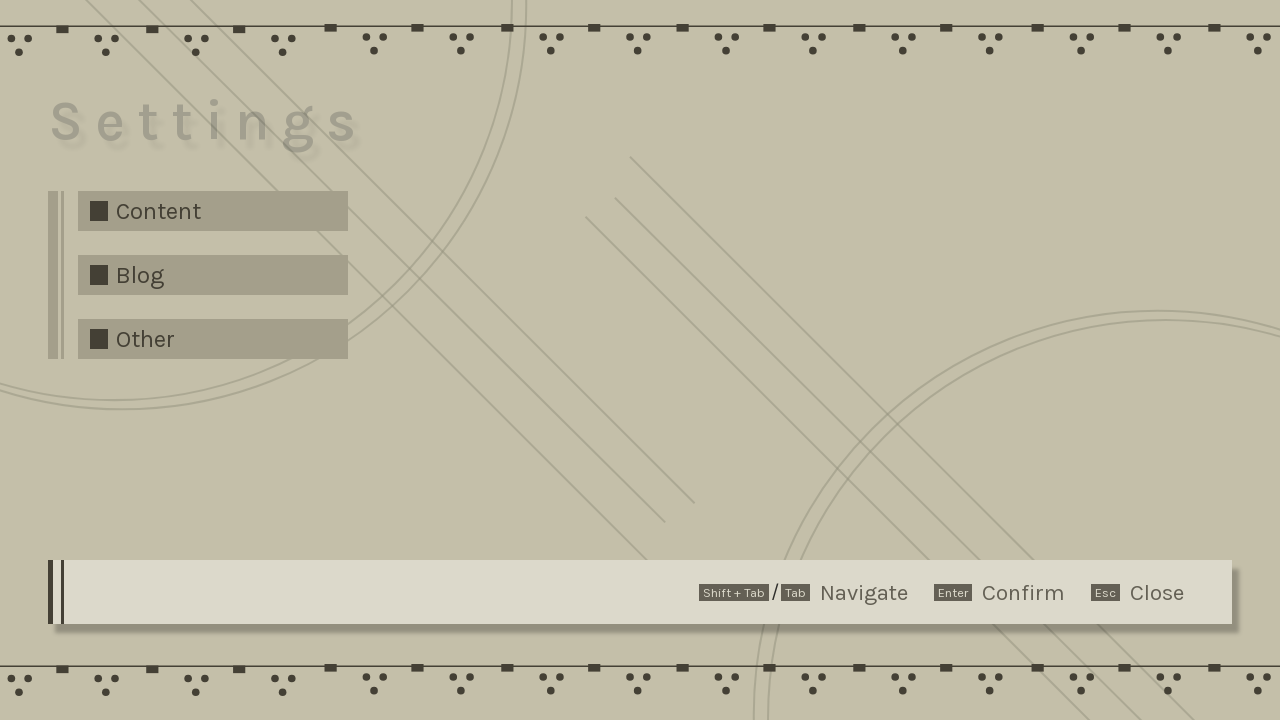

Clicked Content in settings menu at (158, 211) on internal:testid=[data-testid="settings-menu-level"s] >> internal:text="Content"i
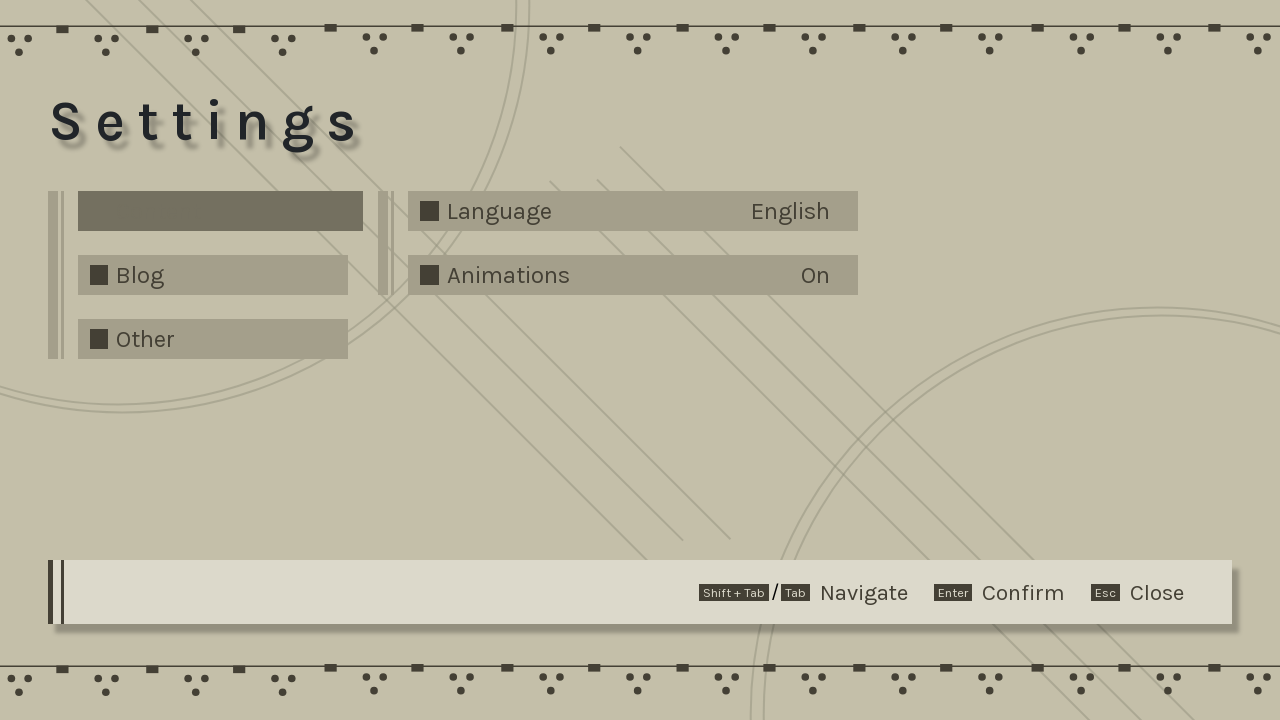

Clicked Language in settings menu at (499, 211) on internal:testid=[data-testid="settings-menu-level"s] >> internal:text="Language"
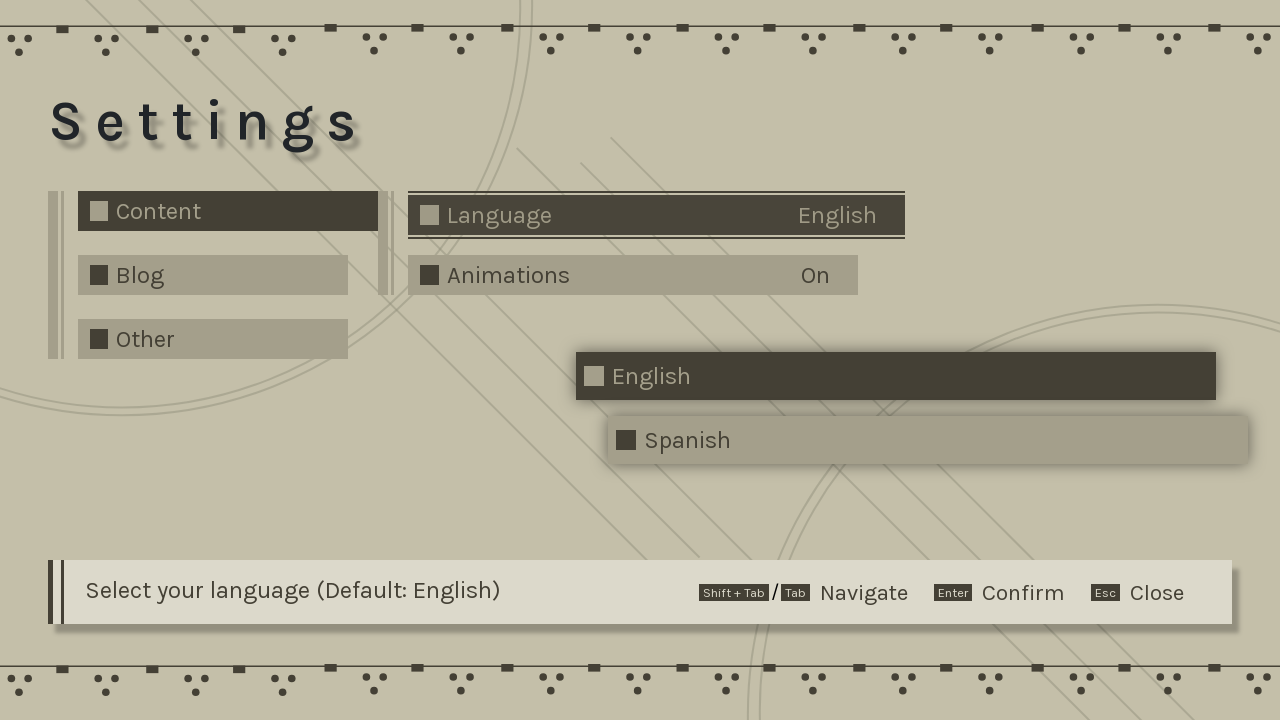

Language options loaded and visible including English and Spanish
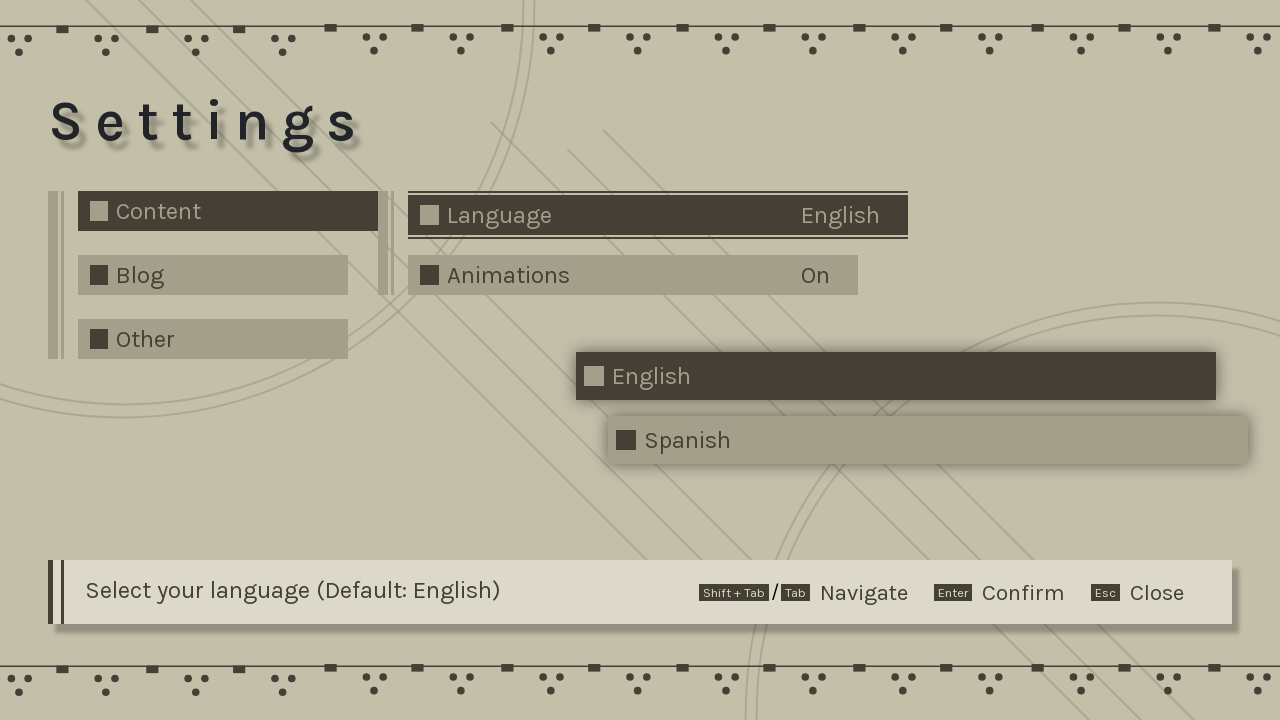

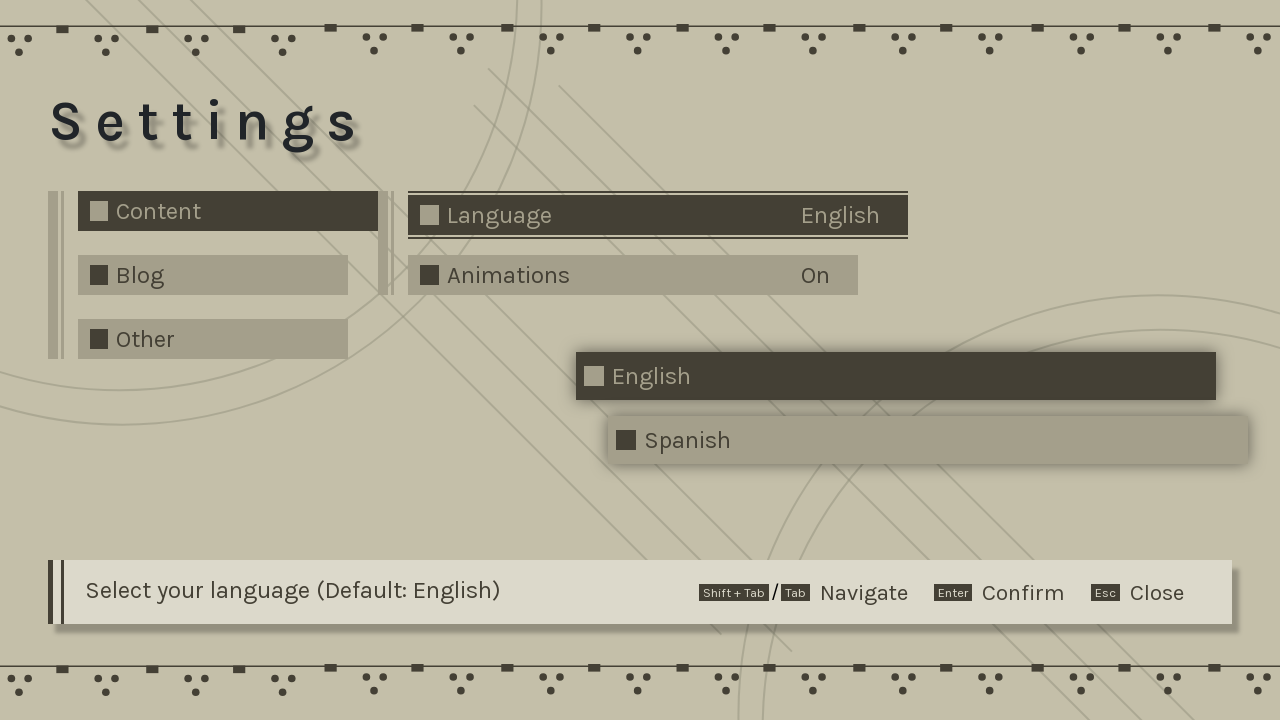